Tests a practice form by selecting a checkbox, choosing the same option from a dropdown, entering text, and validating an alert message

Starting URL: https://rahulshettyacademy.com/AutomationPractice/

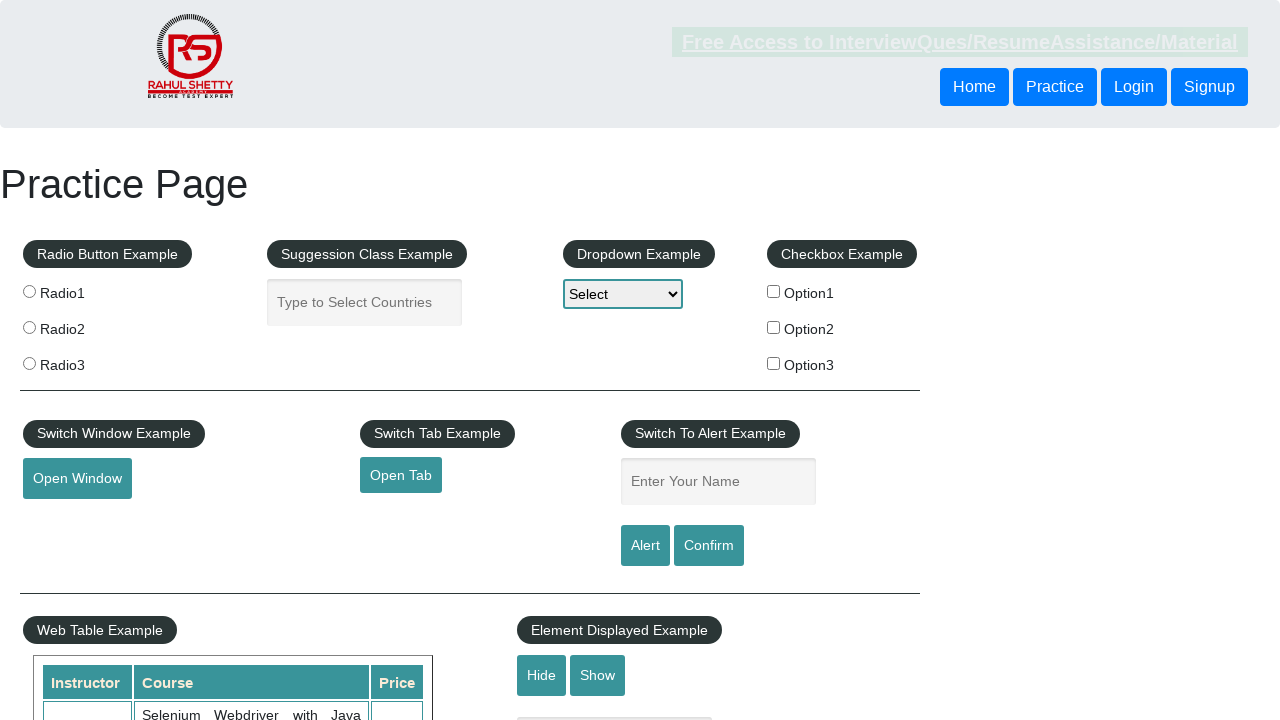

Clicked checkbox option 2 at (774, 327) on #checkBoxOption2
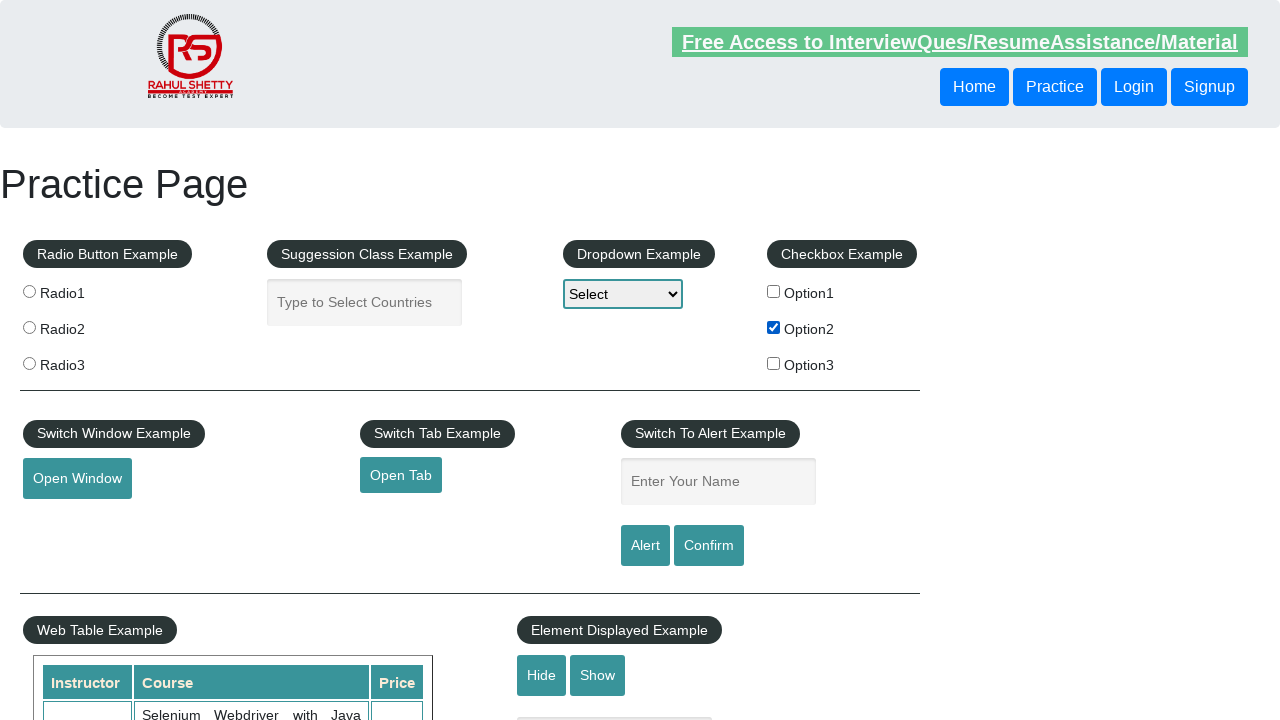

Retrieved checkbox value: option2
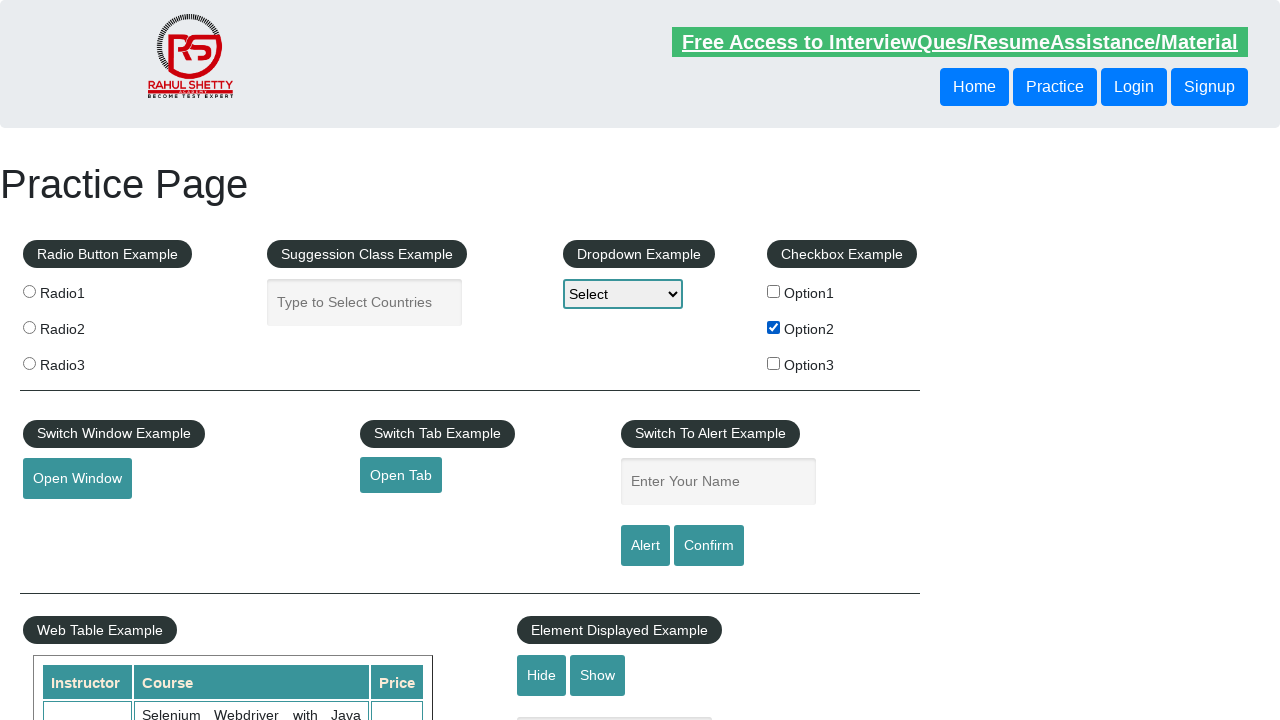

Selected 'option2' from dropdown on #dropdown-class-example
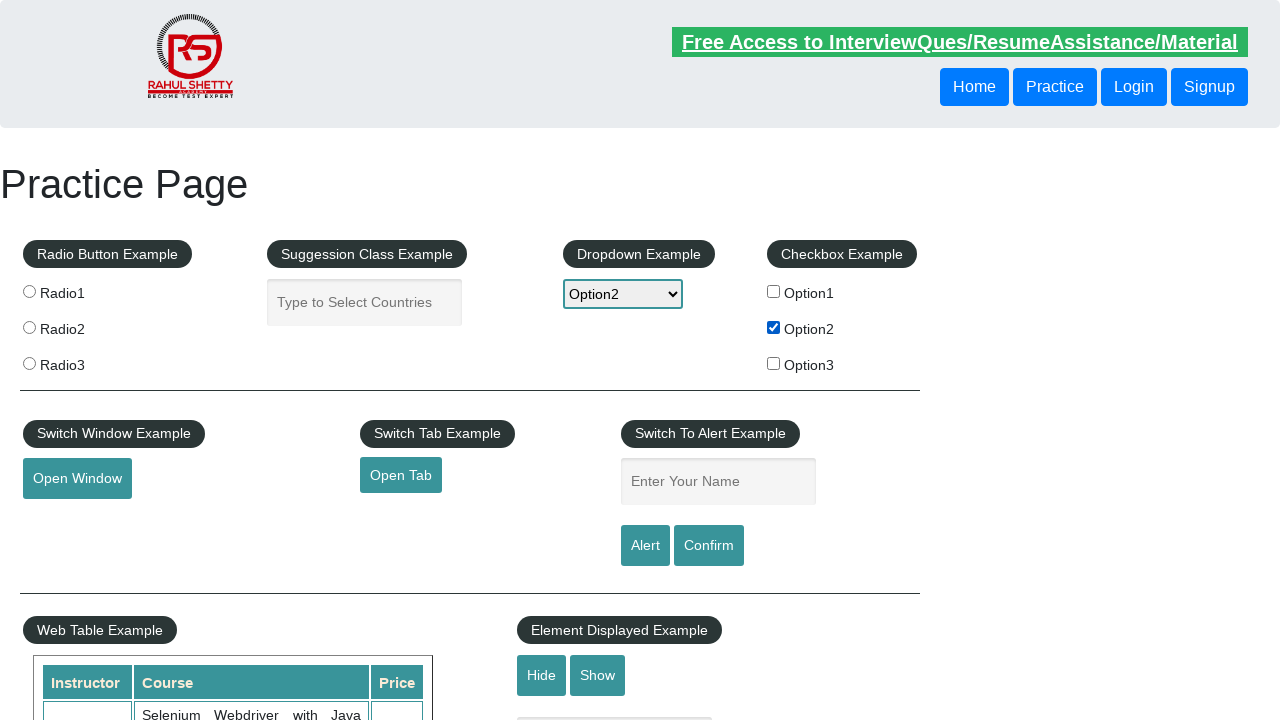

Filled name field with 'option2' on #name
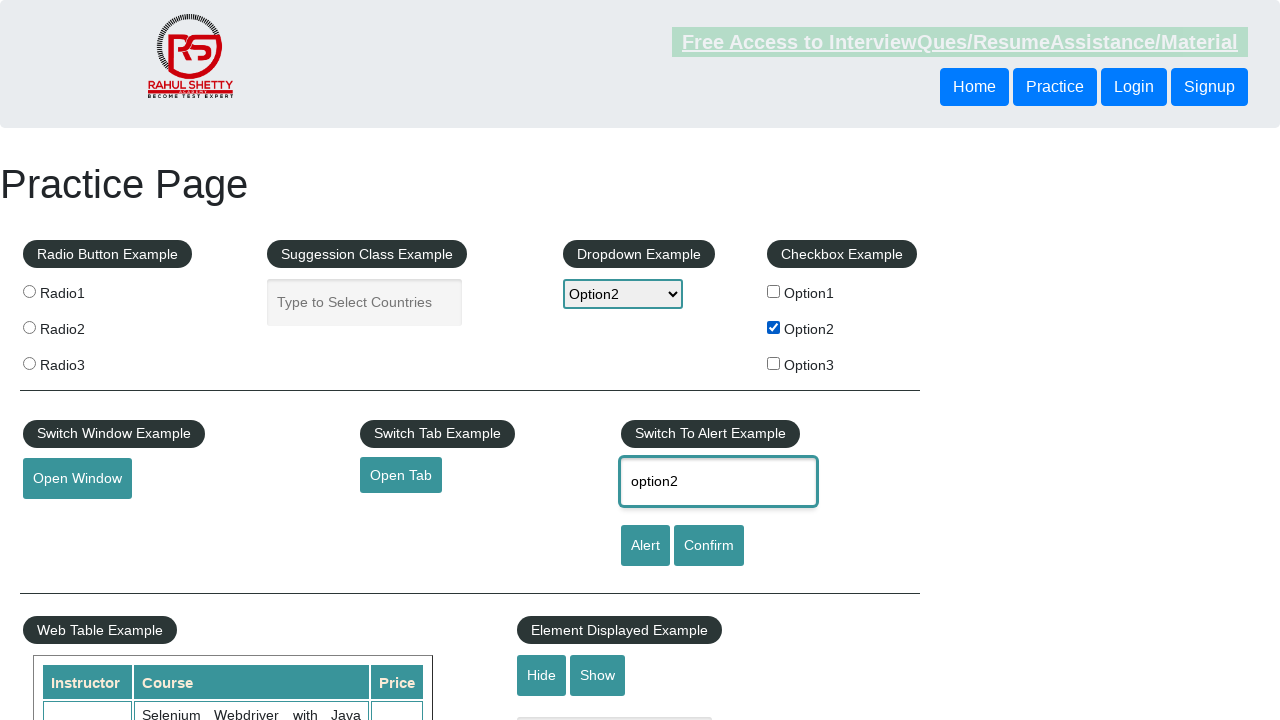

Registered dialog handler to accept alerts
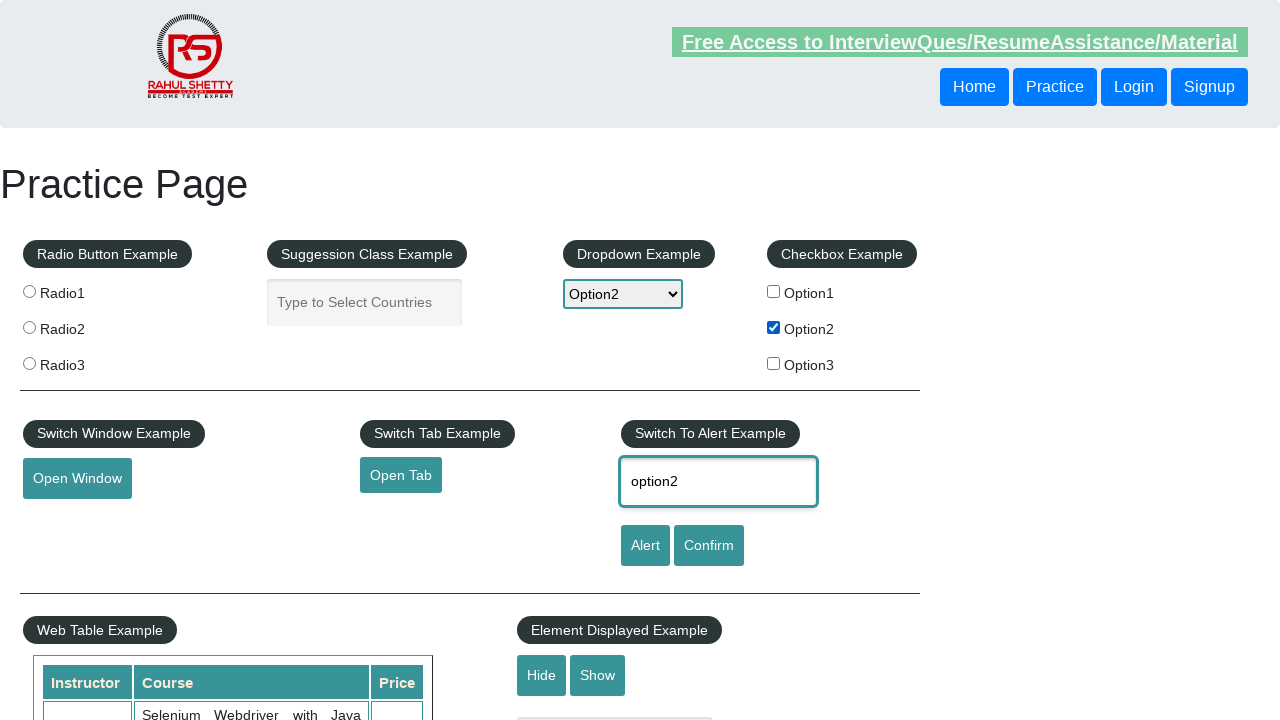

Clicked alert button and accepted the alert at (645, 546) on #alertbtn
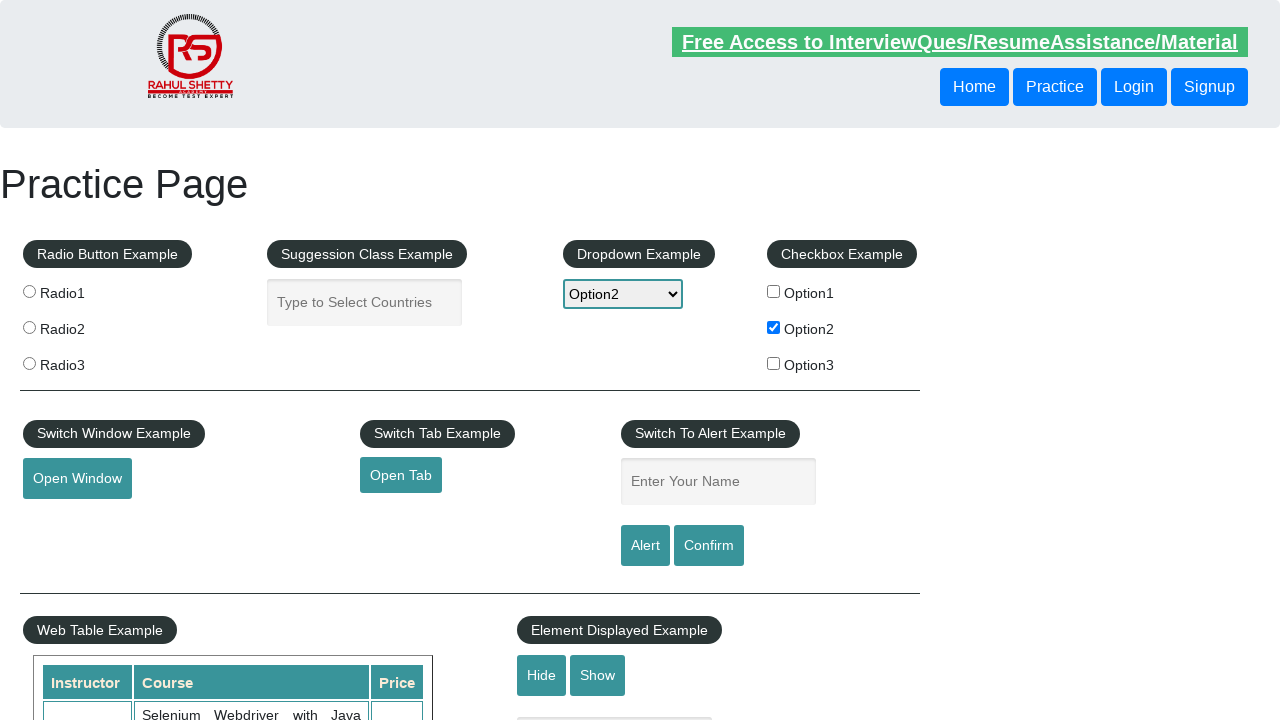

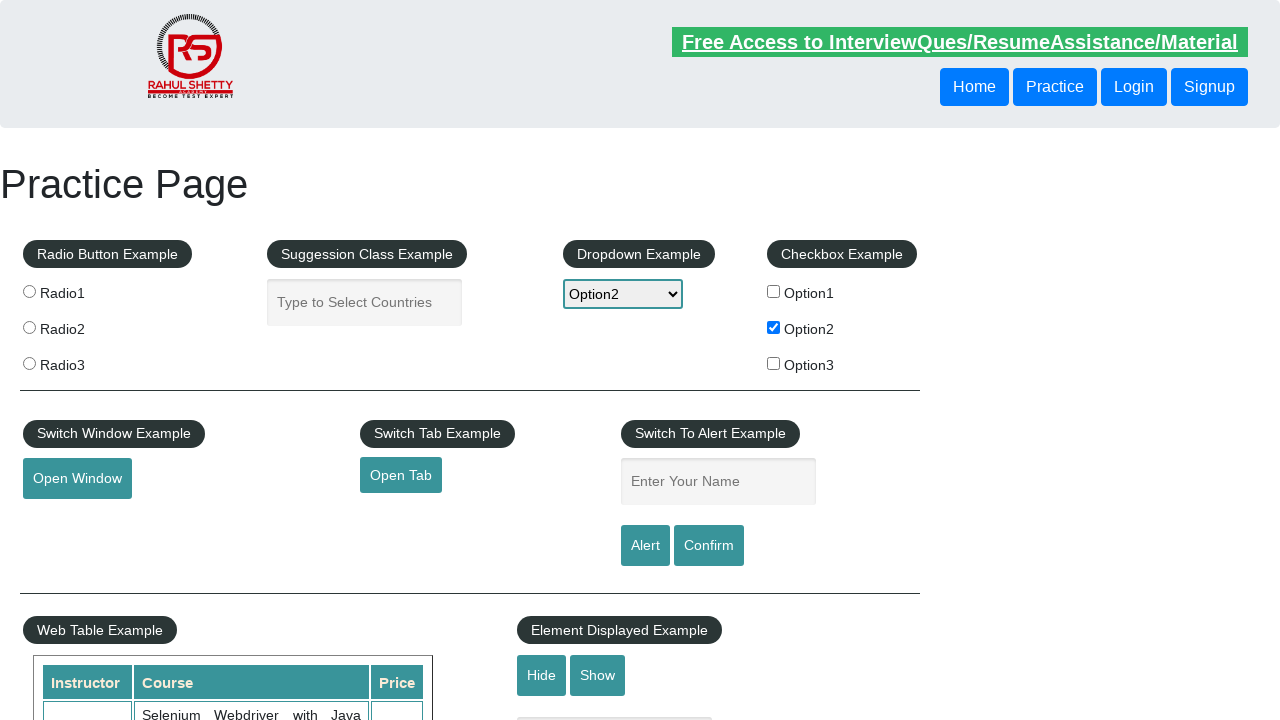